Tests permanent address field by filling it with an address and verifying the output

Starting URL: https://demoqa.com/text-box

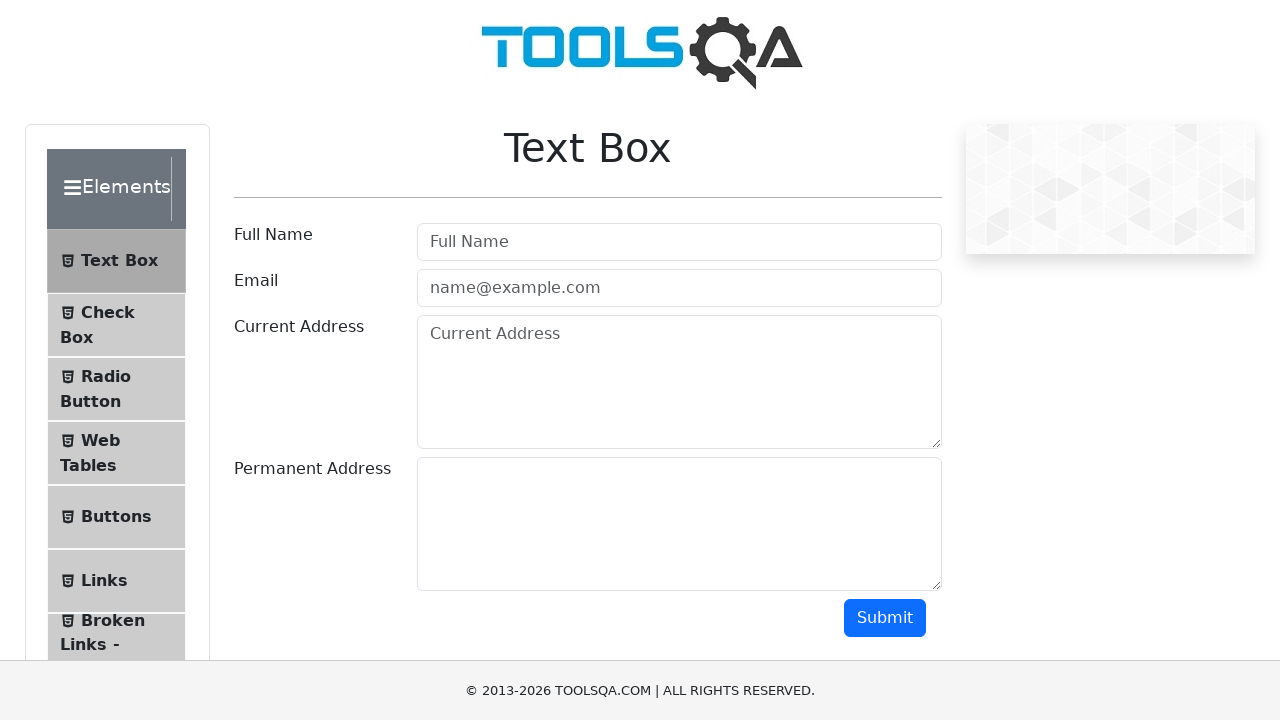

Filled permanent address field with 'Vasylkivska 49/34234 A' on #permanentAddress
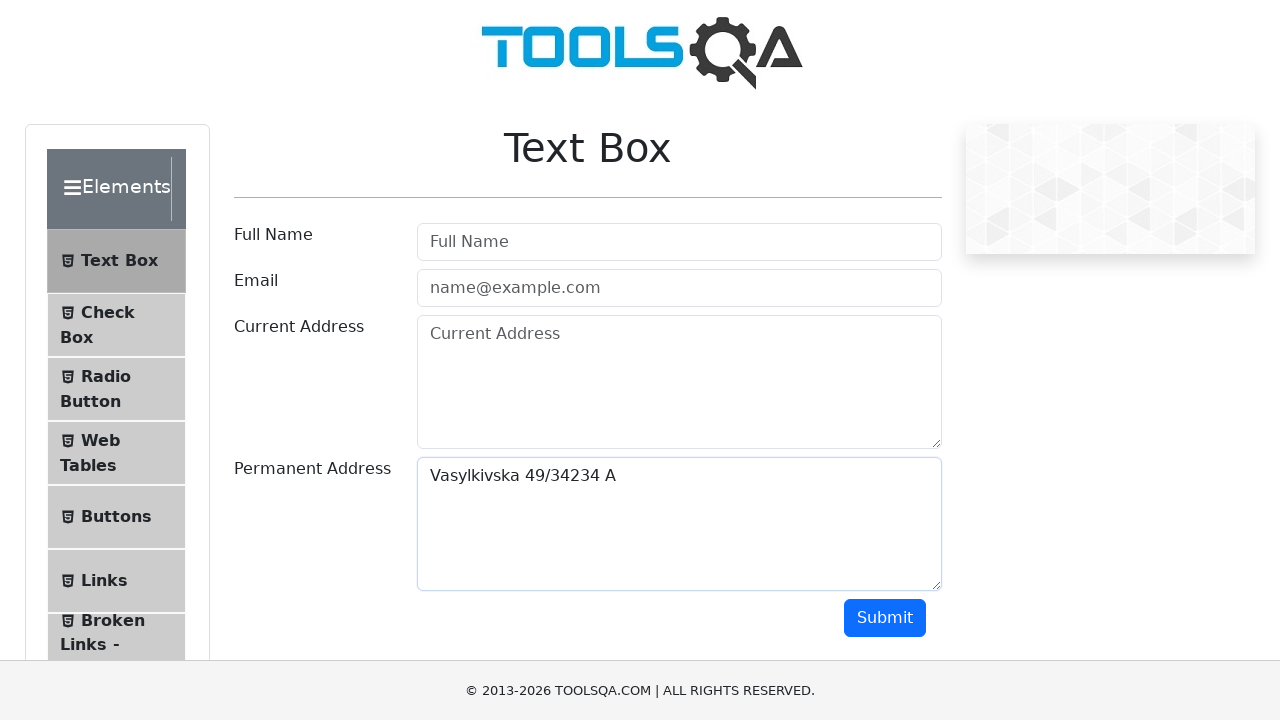

Clicked submit button at (885, 618) on #submit
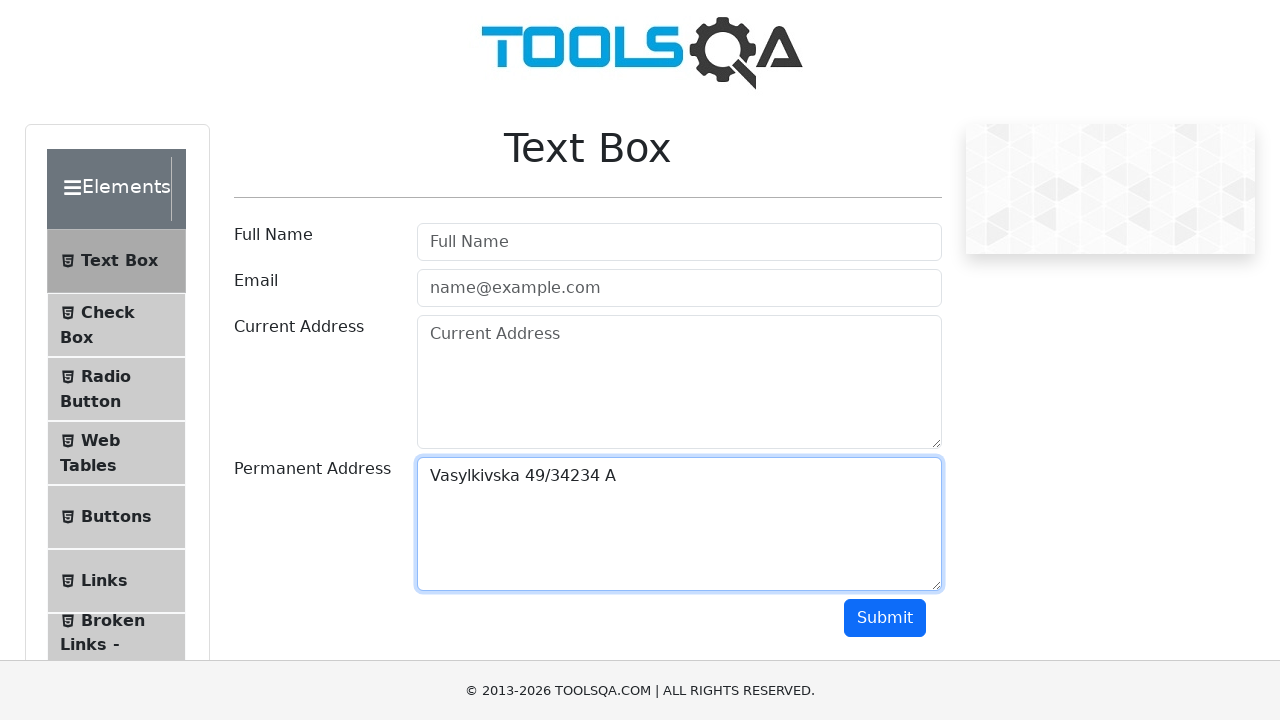

Permanent address output appeared in results
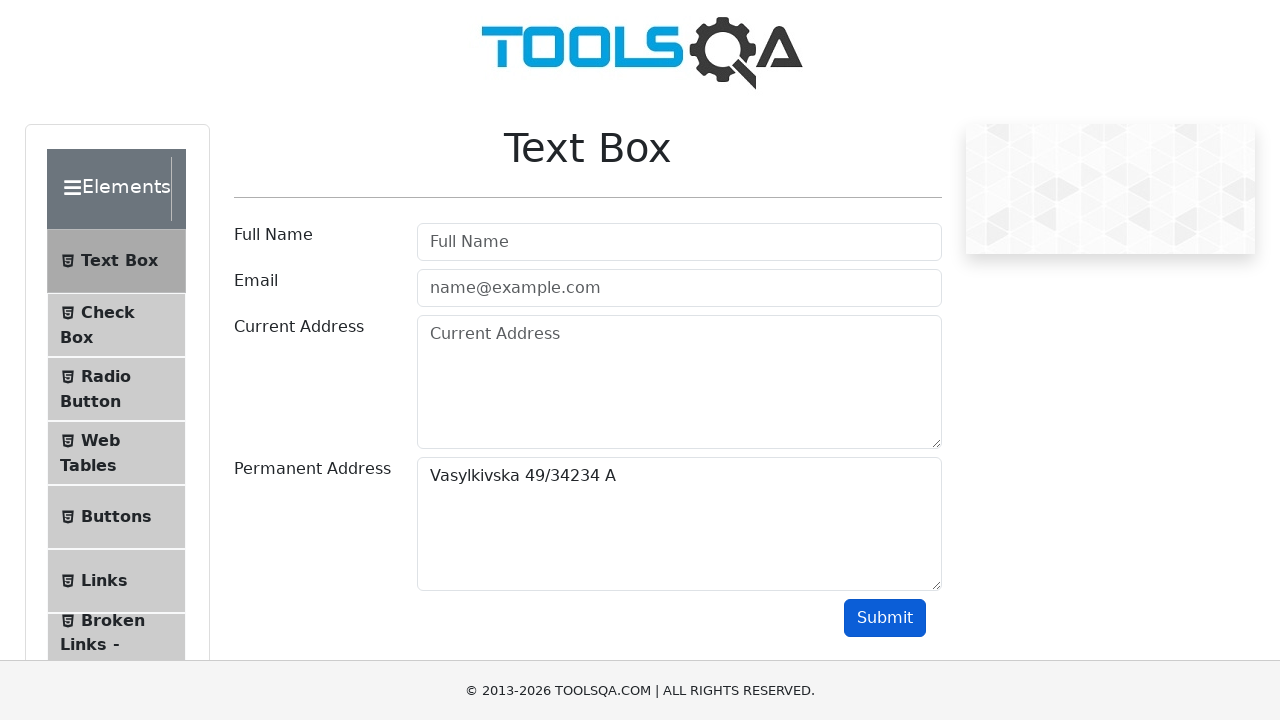

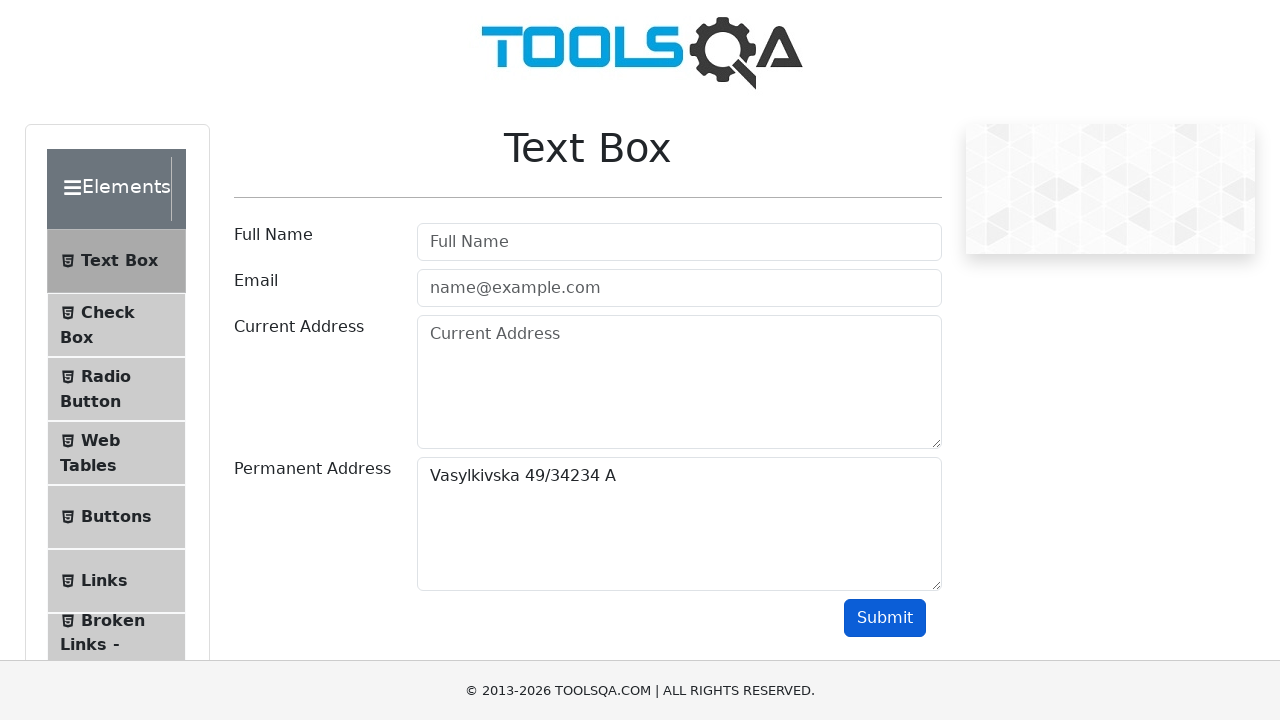